Fills in phone number, amount, and email fields in the payment form, then clicks the proceed button.

Starting URL: https://www.mts.by/

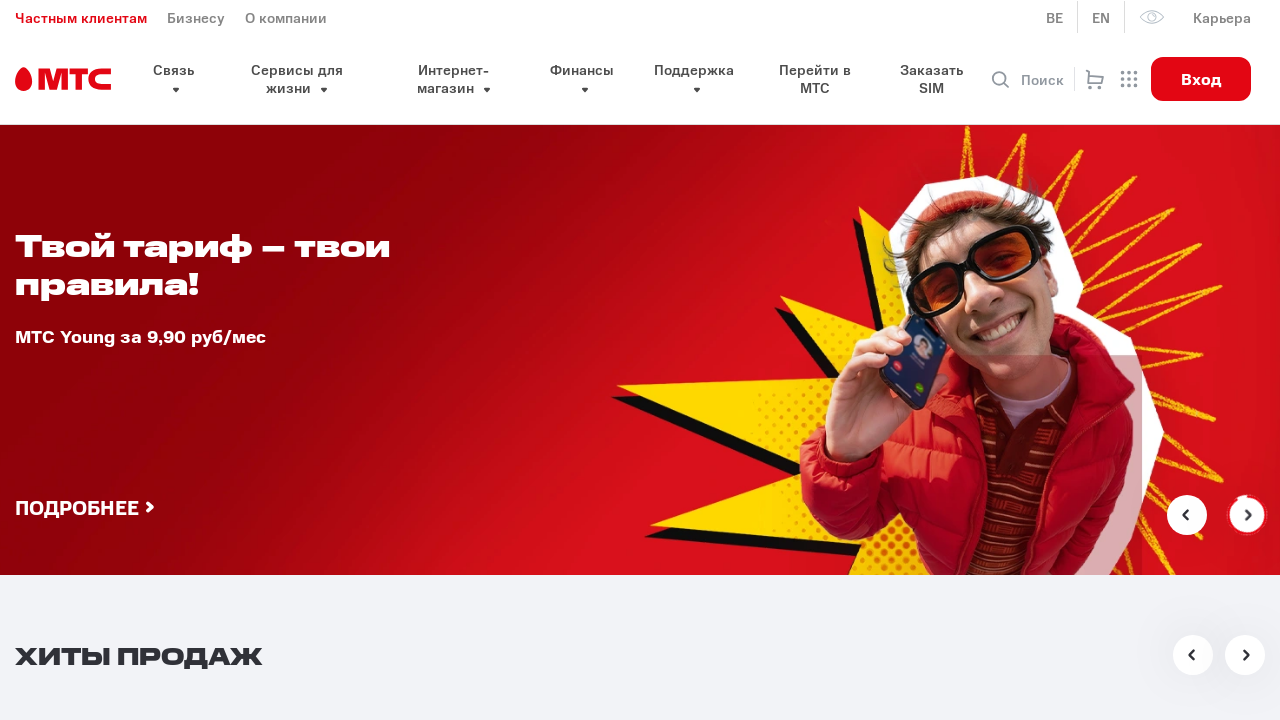

Filled phone number field with '297777777' on #connection-phone
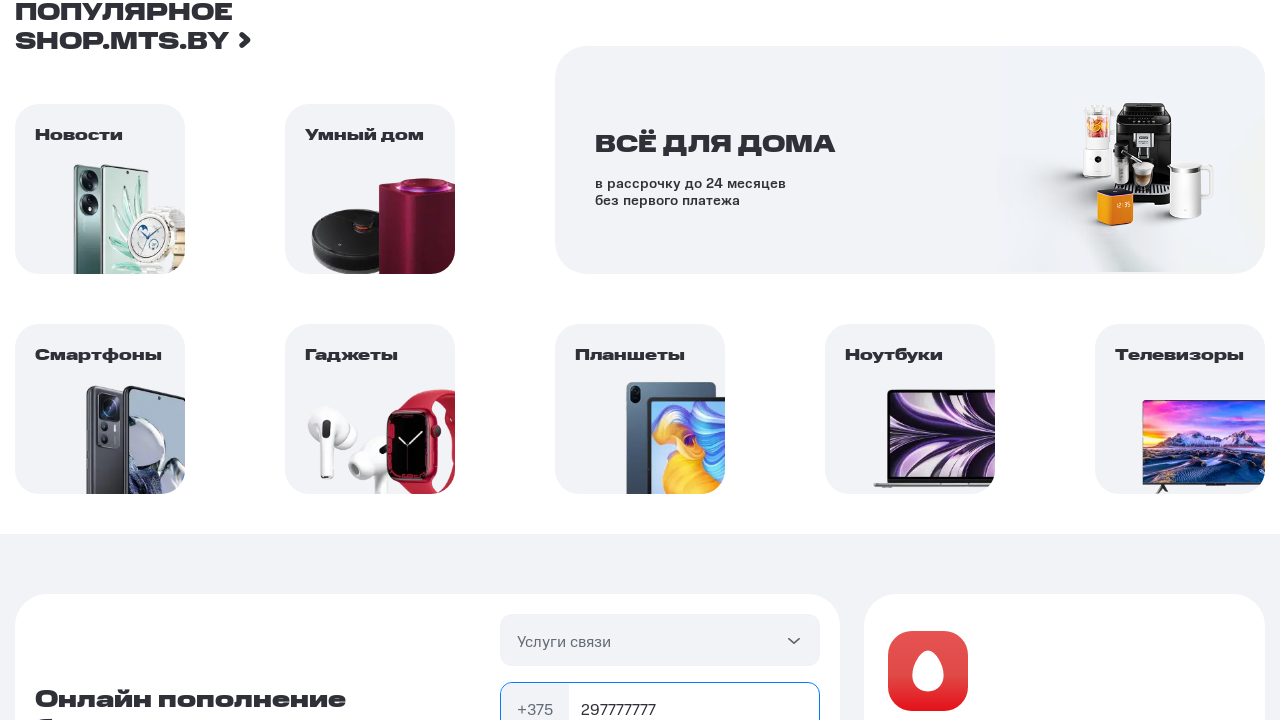

Filled amount field with '80' on #connection-sum
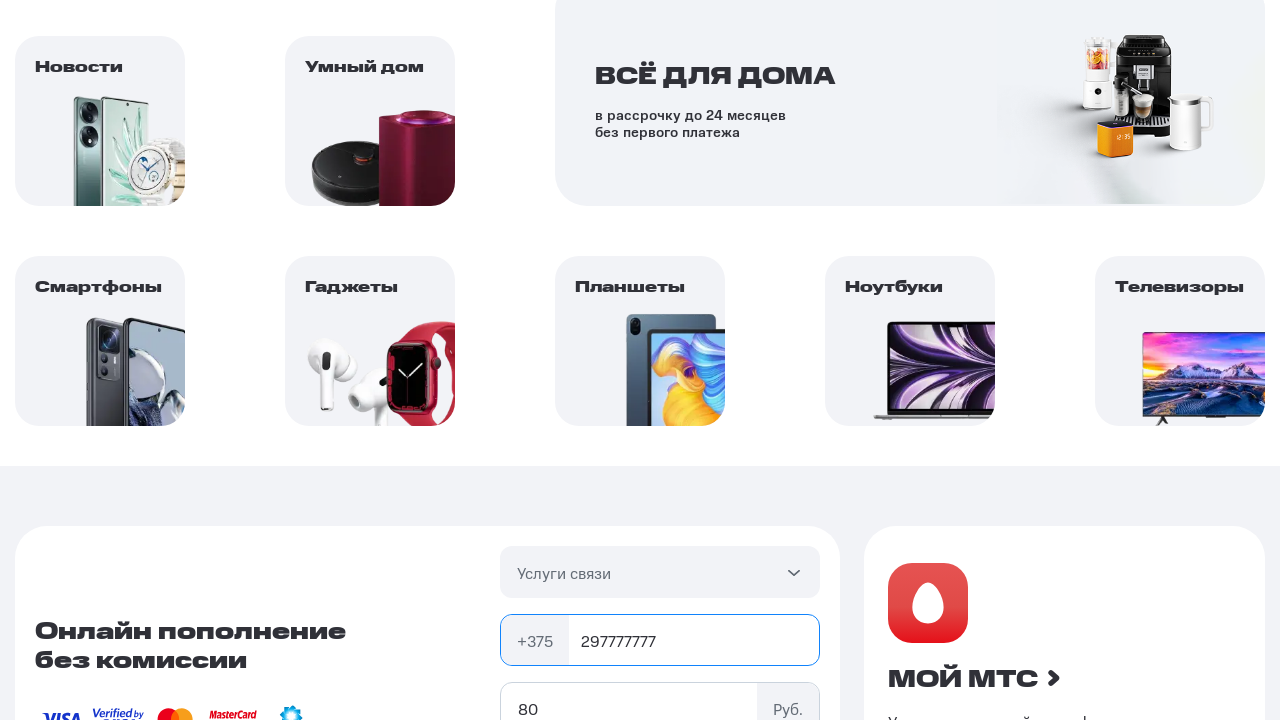

Filled email field with 'testuser2024@gmail.com' on #connection-email
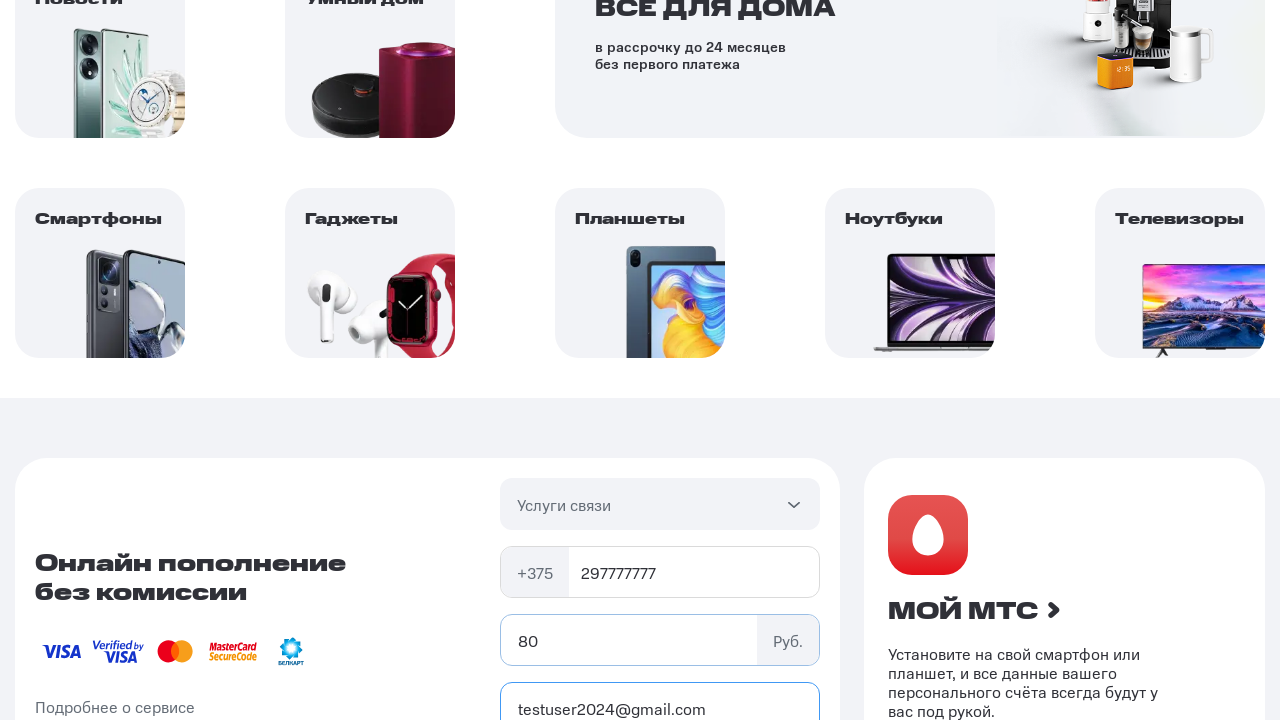

Clicked the proceed button to complete payment form submission at (660, 361) on #pay-connection button
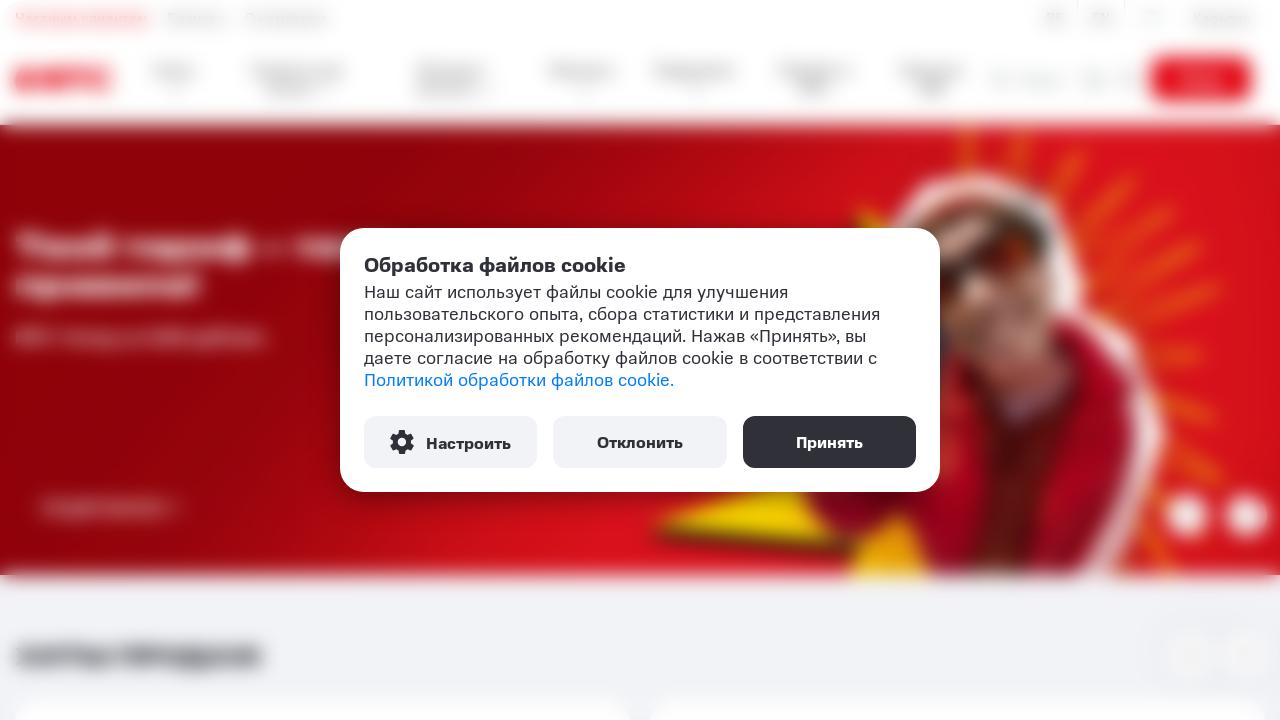

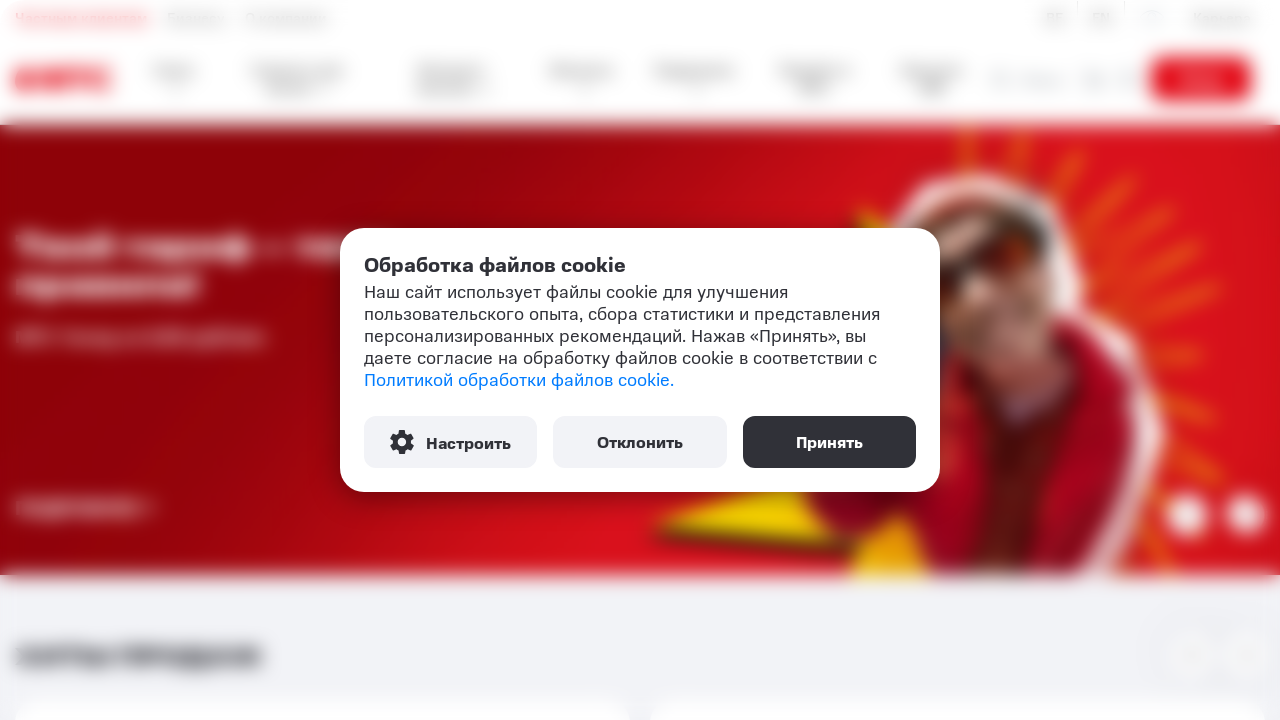